Tests browser navigation capabilities including navigating to a page, going to another URL, navigating back to the previous page, and then navigating forward again.

Starting URL: https://www.torn.com

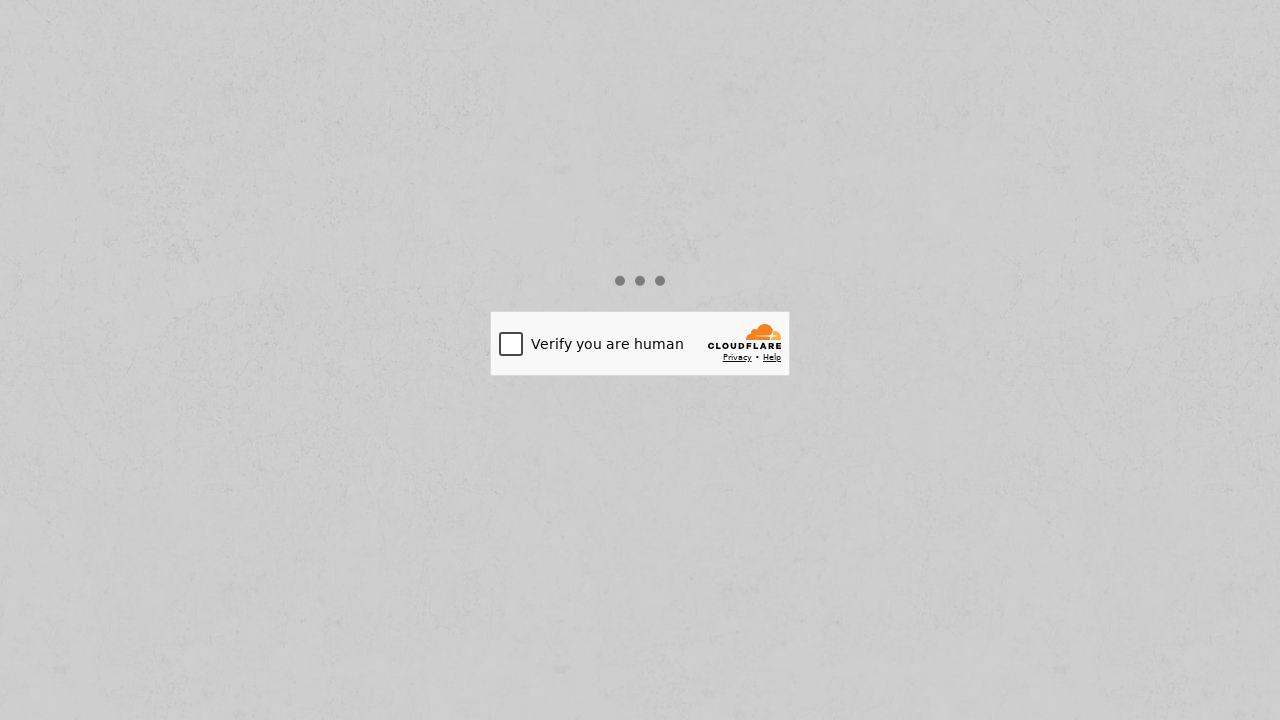

Navigated to https://www.rahulshettyacademy.com
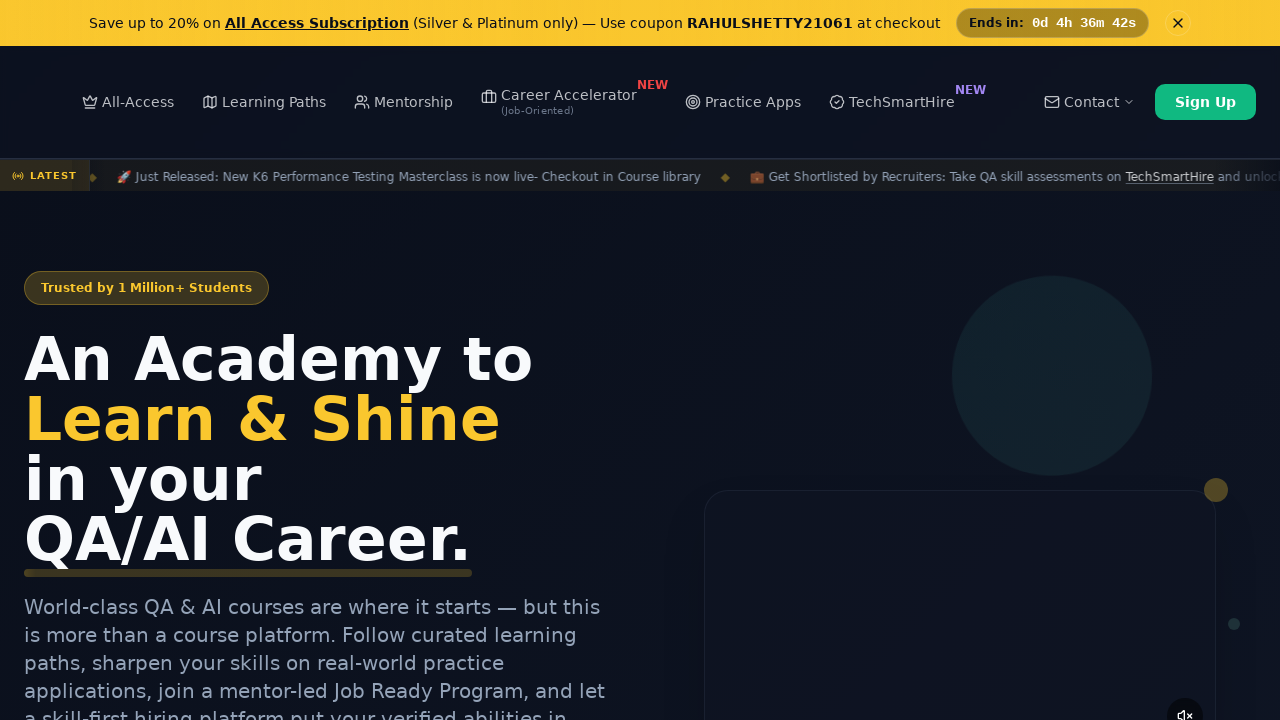

Navigated back to previous page (torn.com)
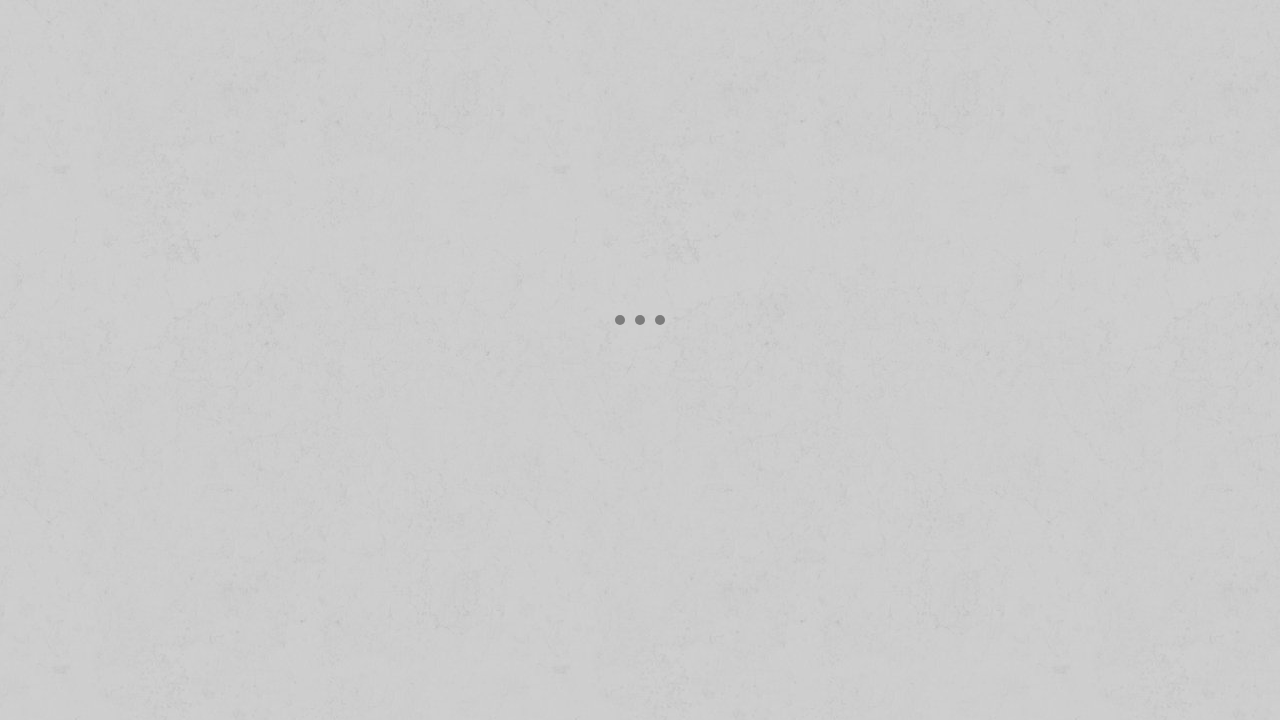

Navigated forward to rahulshettyacademy.com
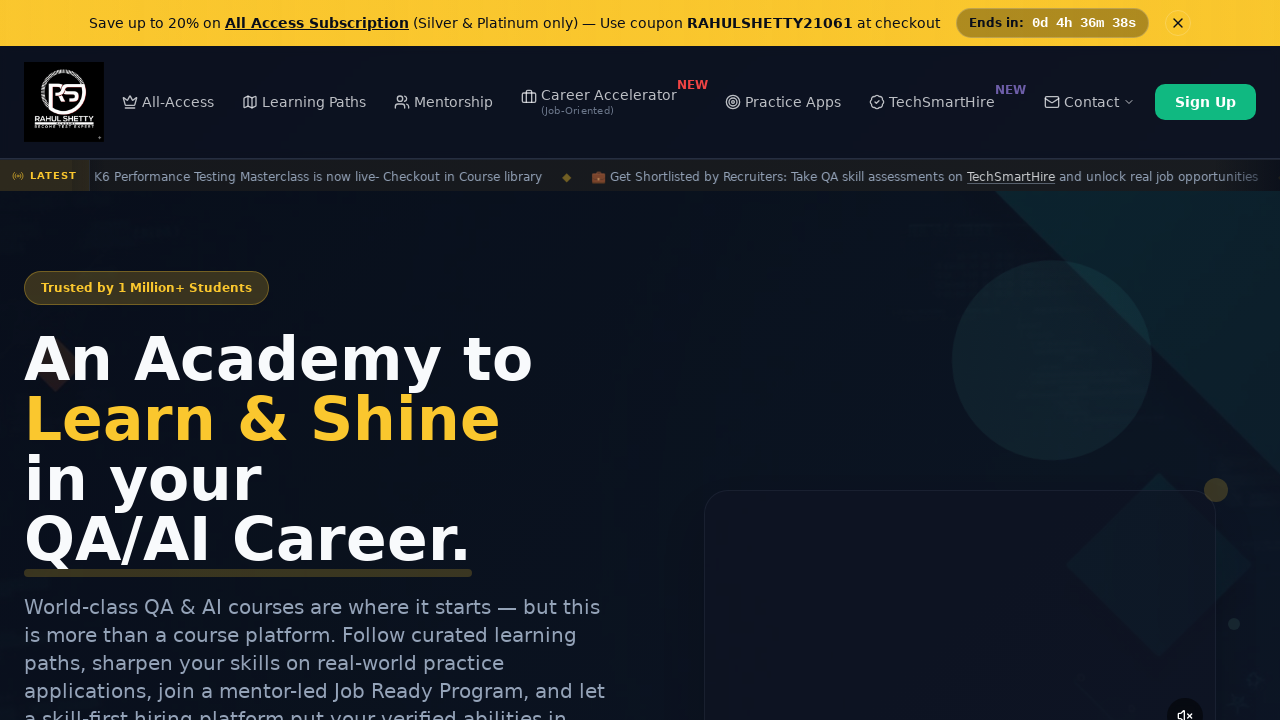

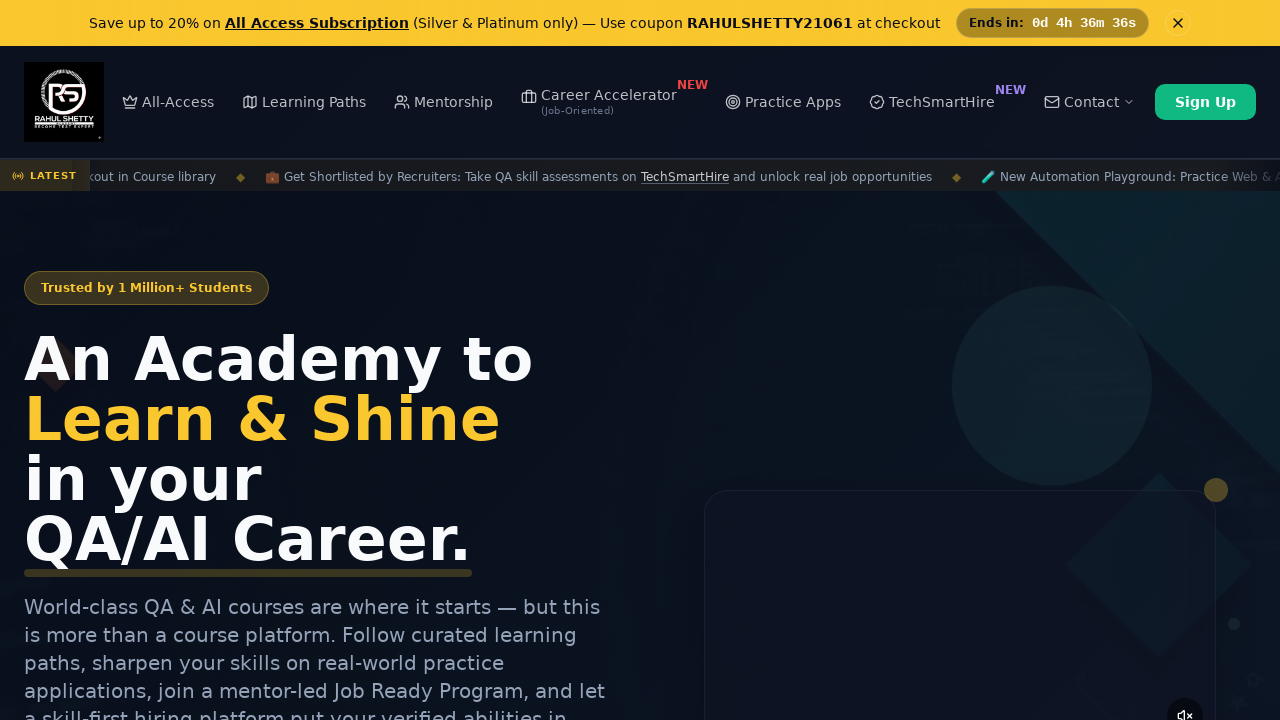